Tests stale element exception handling by finding a password input field, sending keys to it, and verifying the value can be retrieved after recovering from a stale element exception

Starting URL: http://seleniumhq.github.io/fluent-selenium/7753/index.html

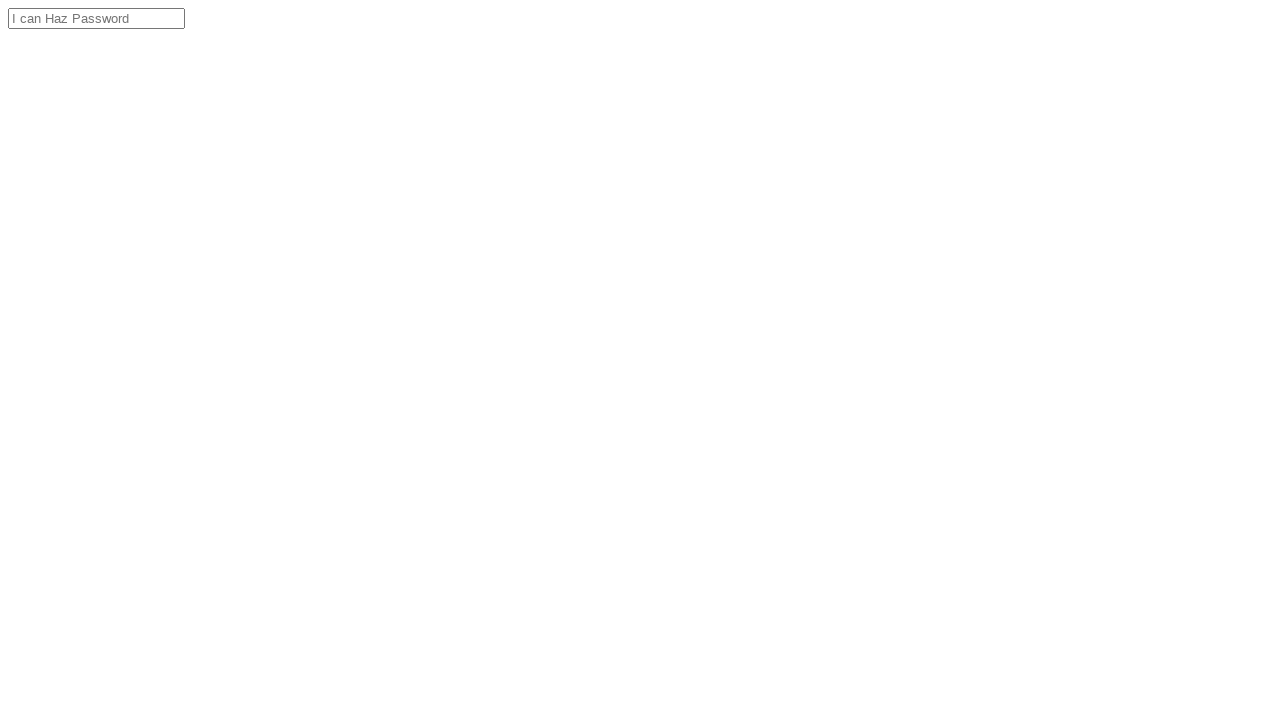

Navigated to test page
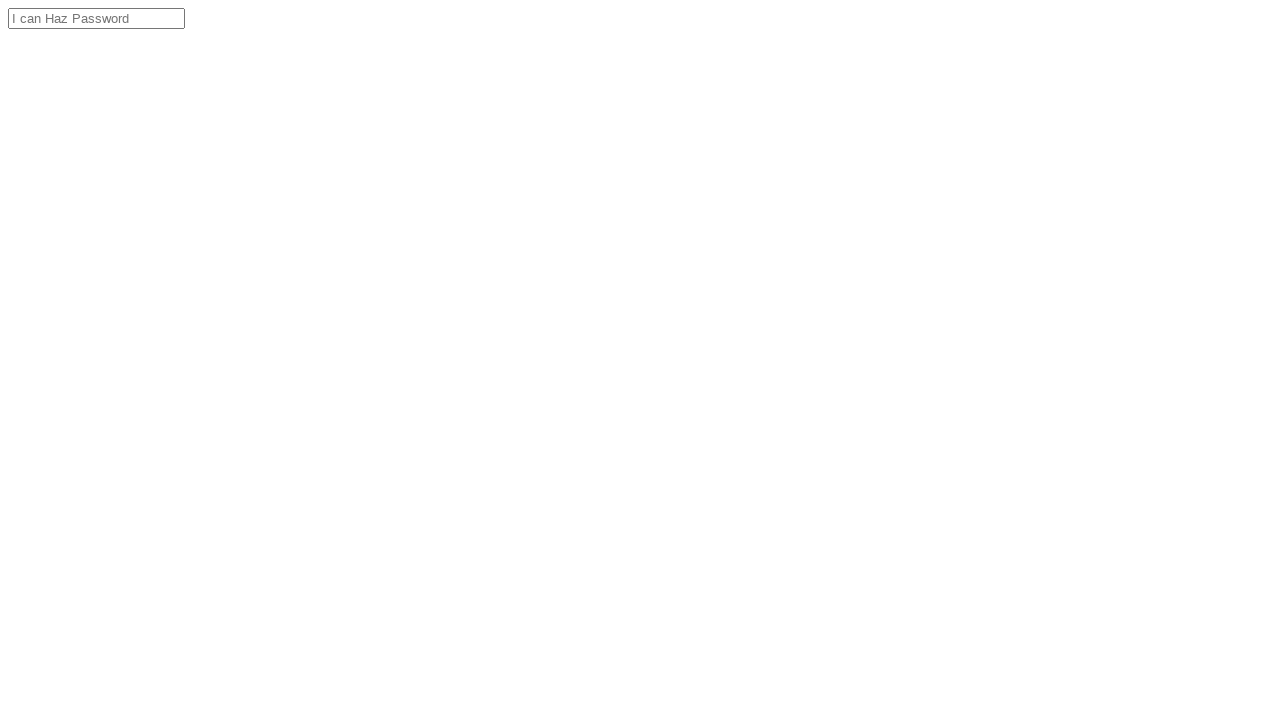

Filled password input field with 'bar' on #cheddarCheeseLoginPassword
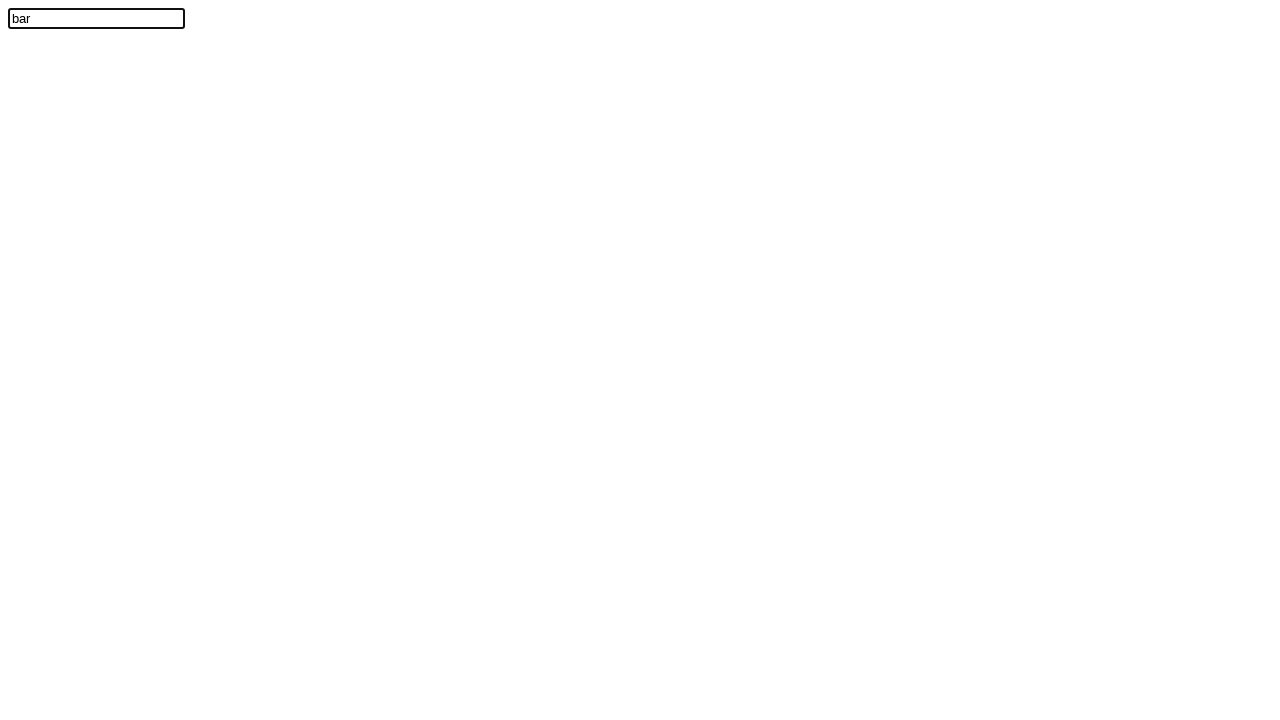

Verified password input value is 'bar' after recovering from stale element exception
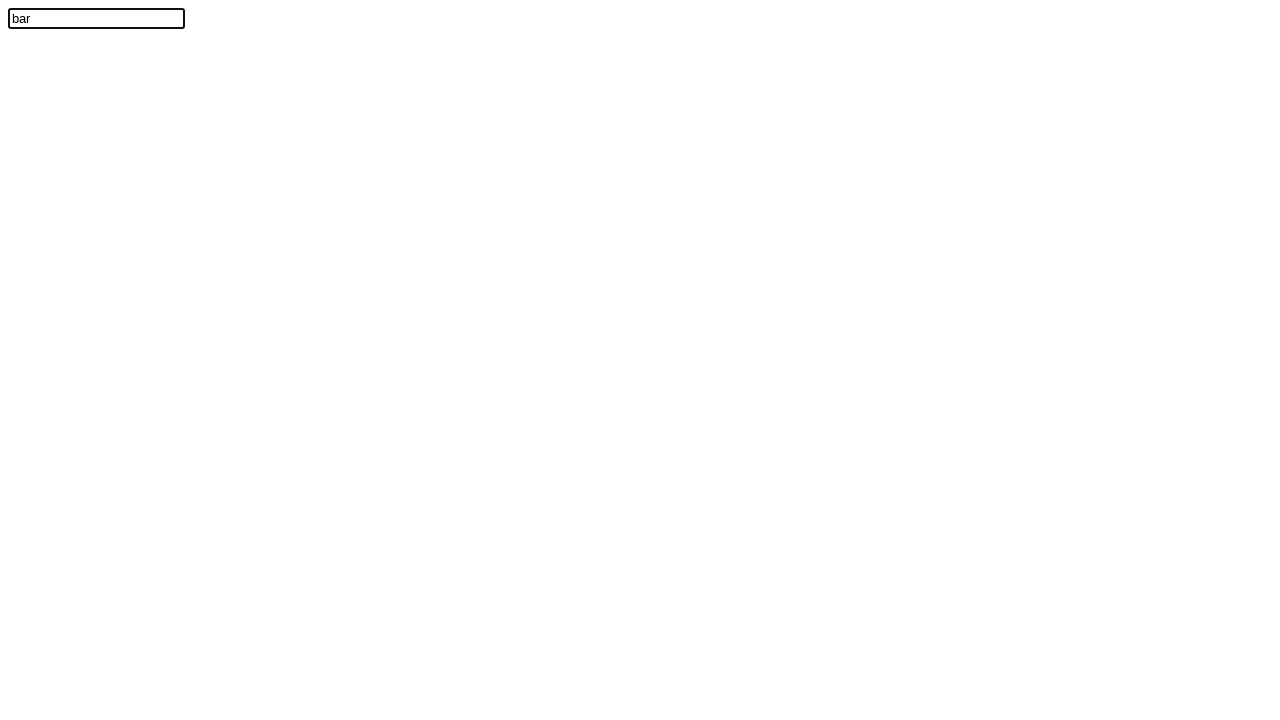

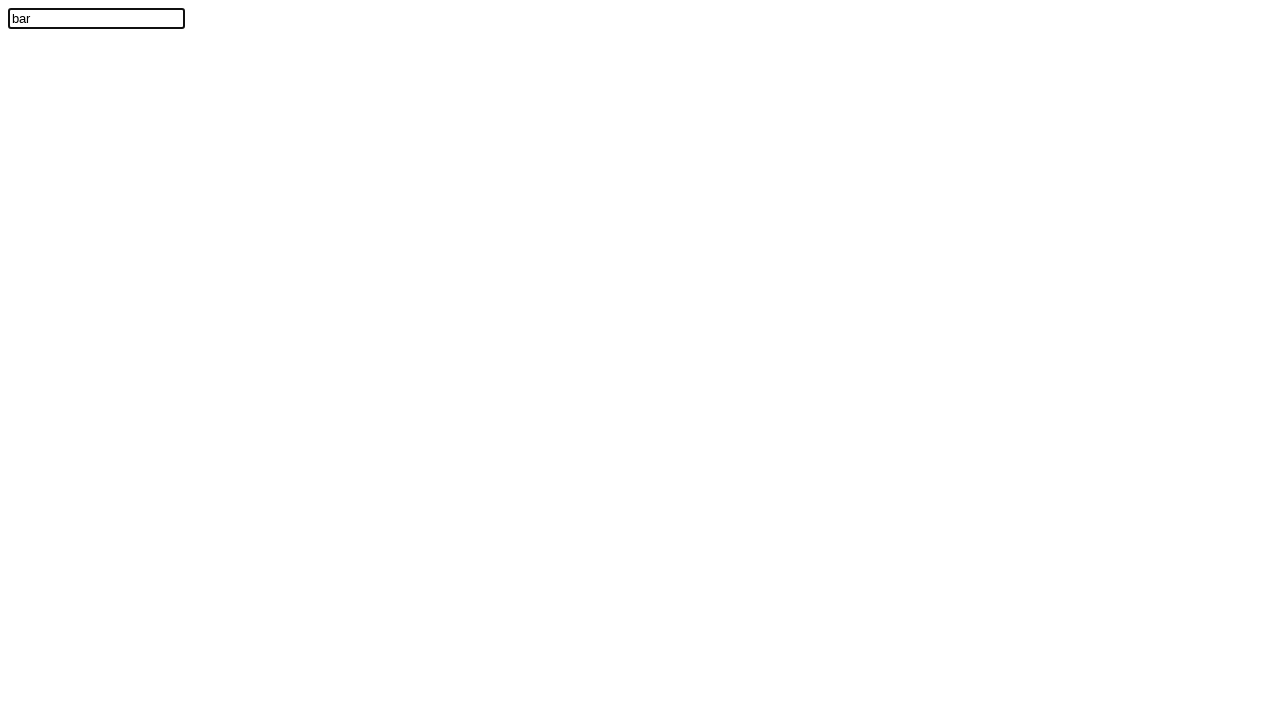